Tests user sign-up flow by opening the sign-up modal, entering username and password, and submitting the registration form on the Demoblaze demo site.

Starting URL: https://www.demoblaze.com/

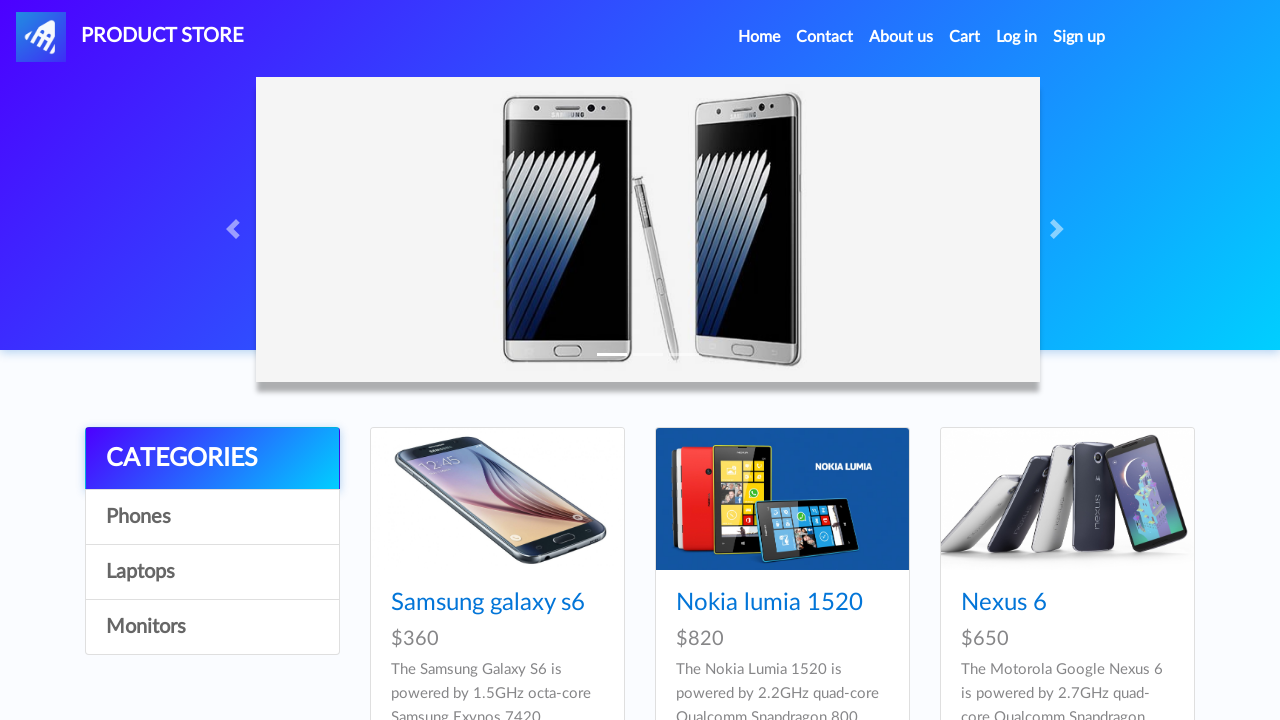

Clicked Sign Up link to open modal at (1079, 37) on #signin2
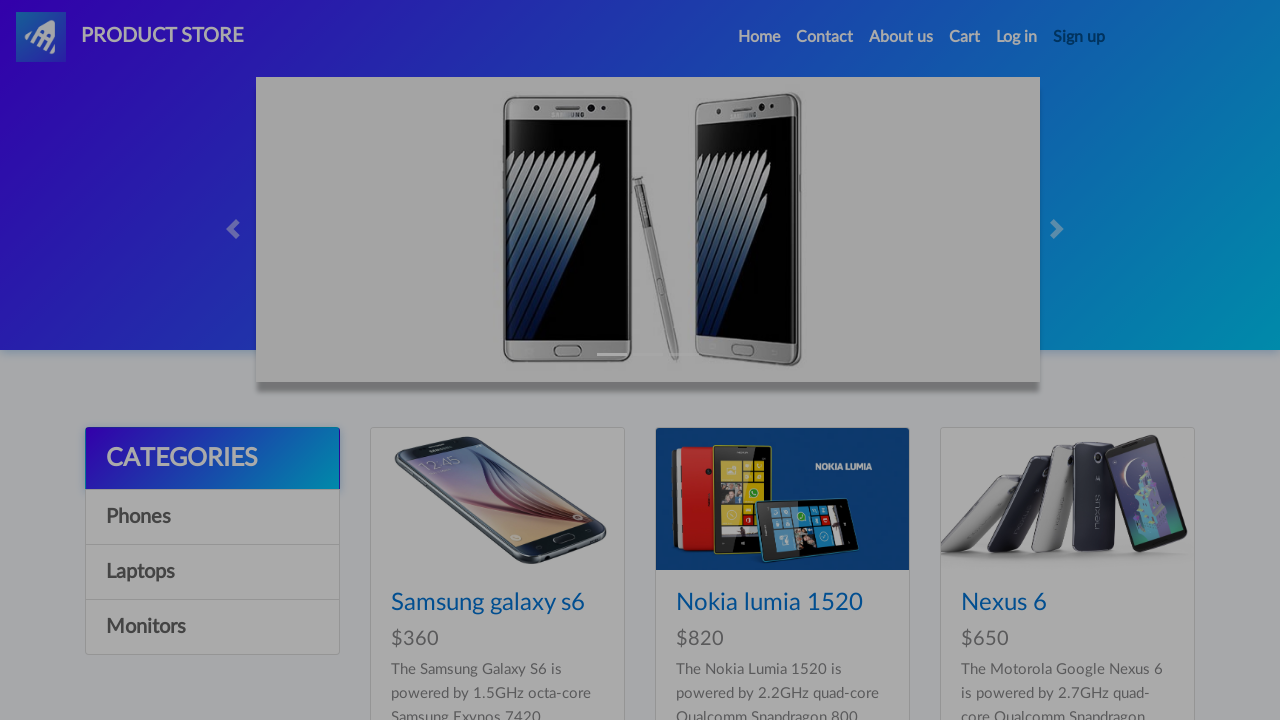

Sign-up modal appeared with username field visible
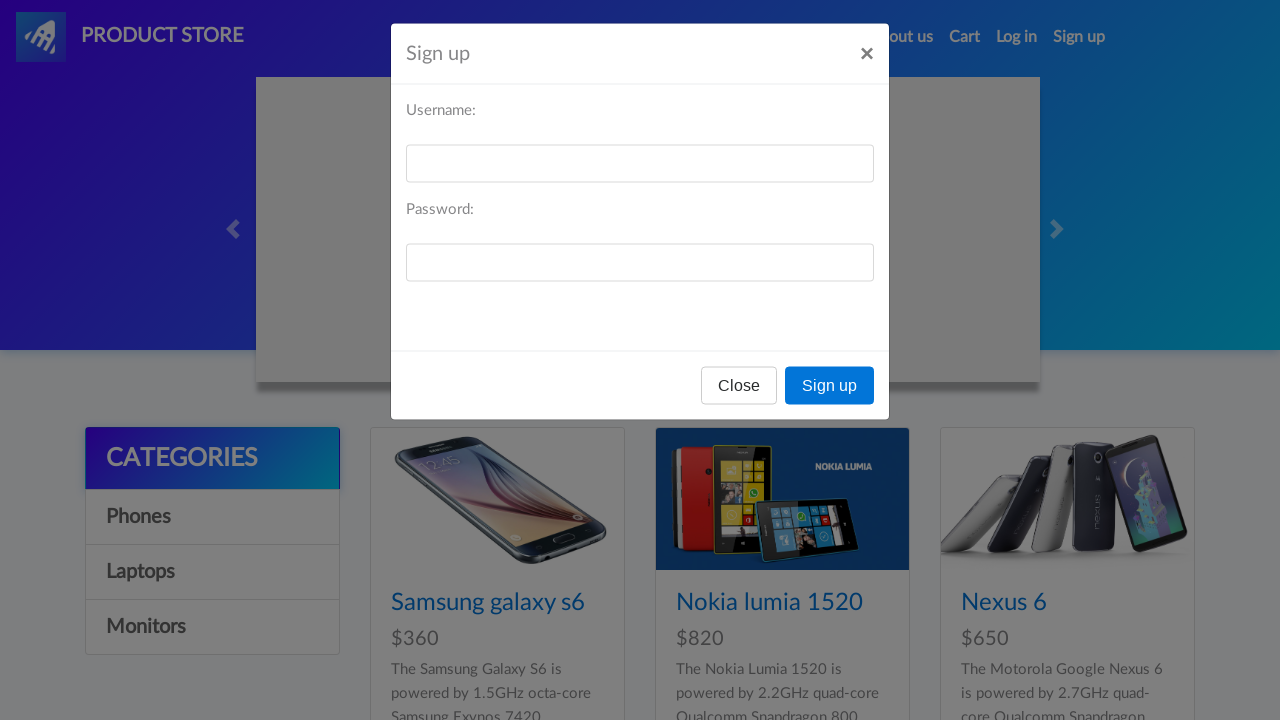

Clicked username input field at (640, 171) on #sign-username
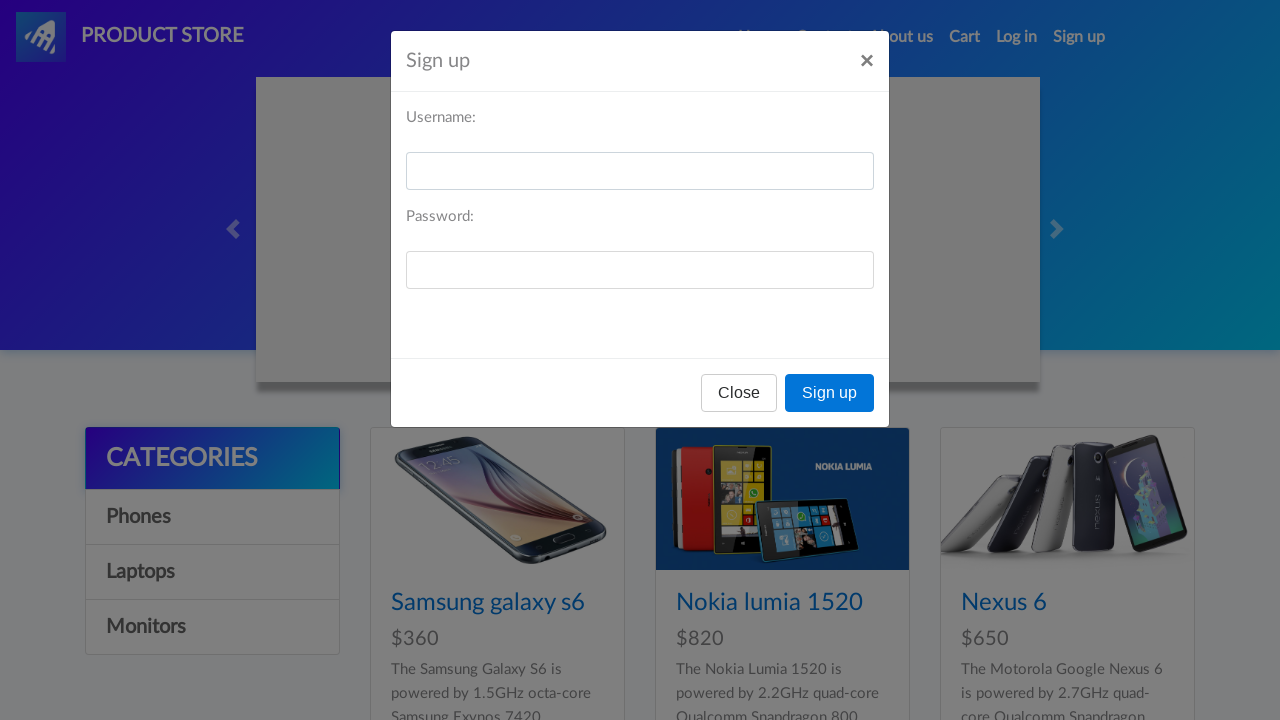

Entered username 'TestUser8472' on #sign-username
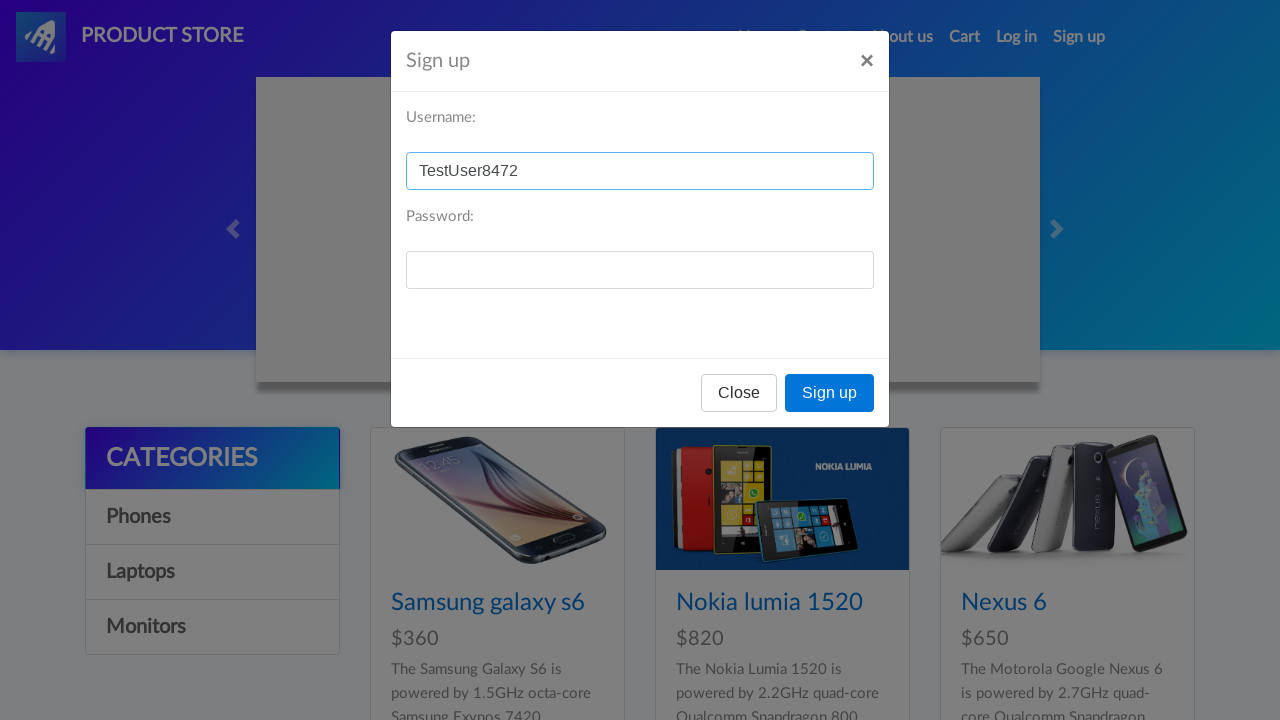

Clicked password input field at (640, 270) on #sign-password
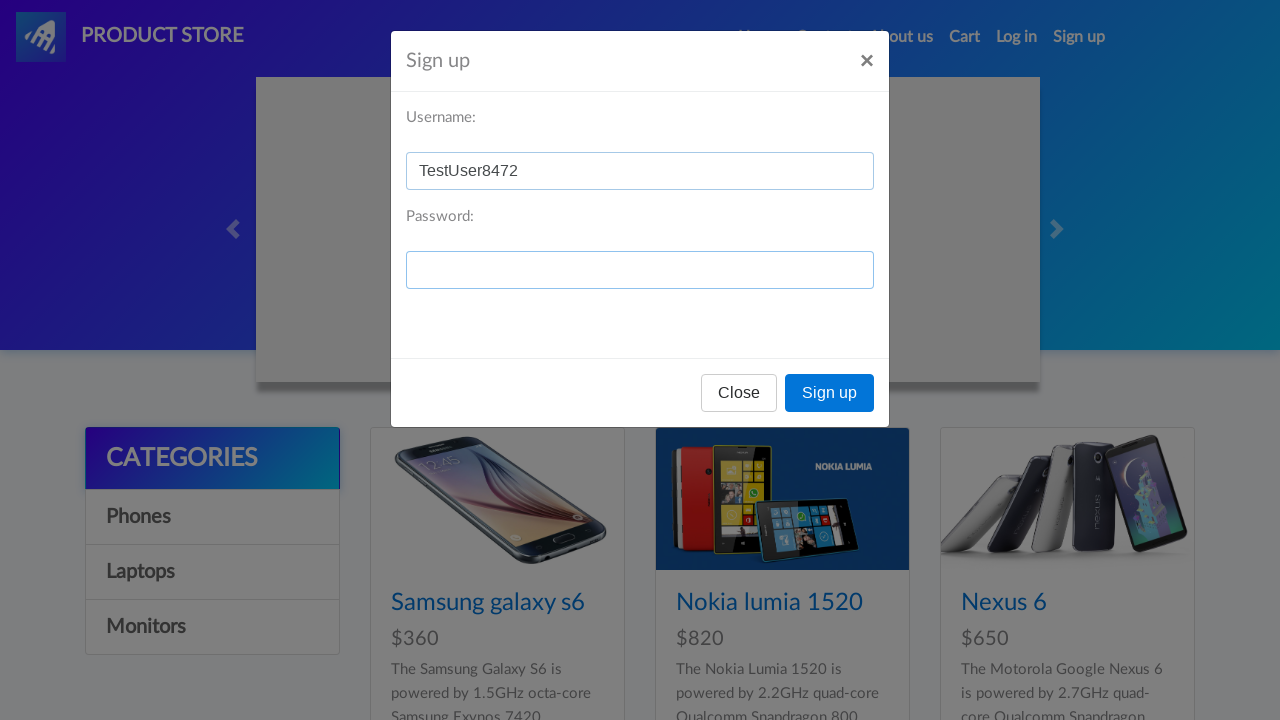

Entered password 'SecurePass8472' on #sign-password
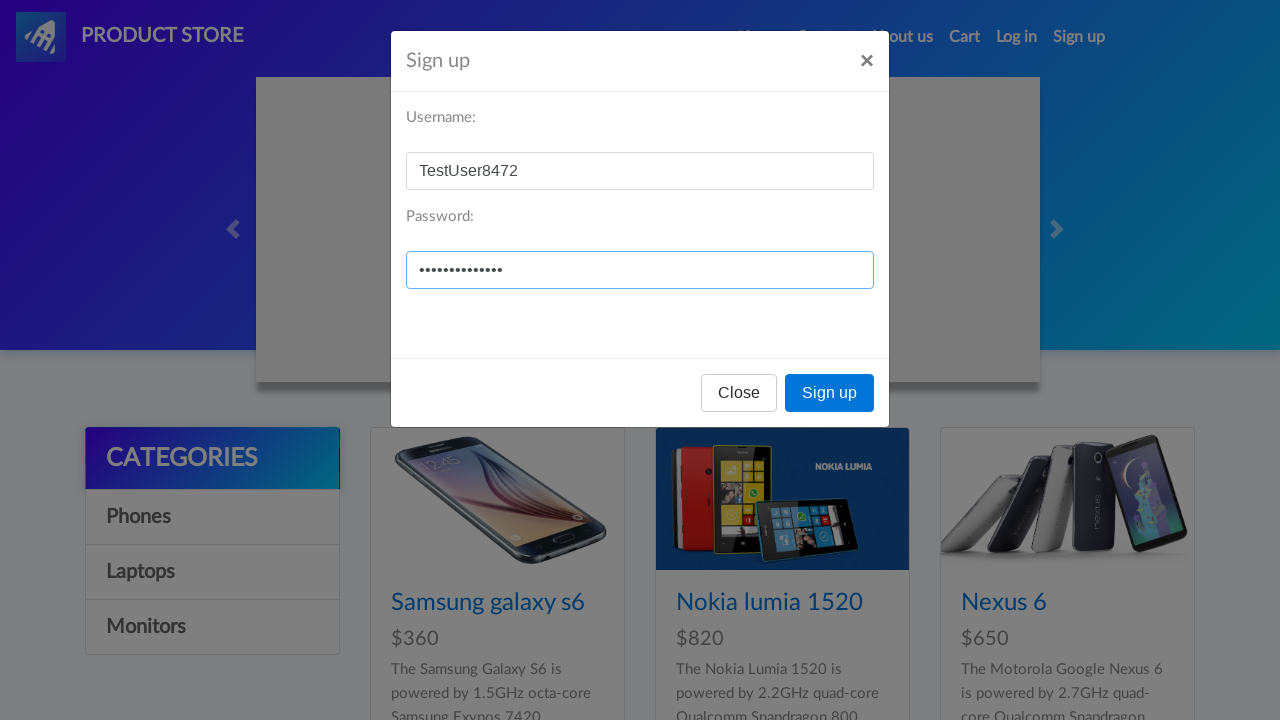

Clicked Sign Up button to submit registration form at (830, 393) on #signInModal .btn-primary
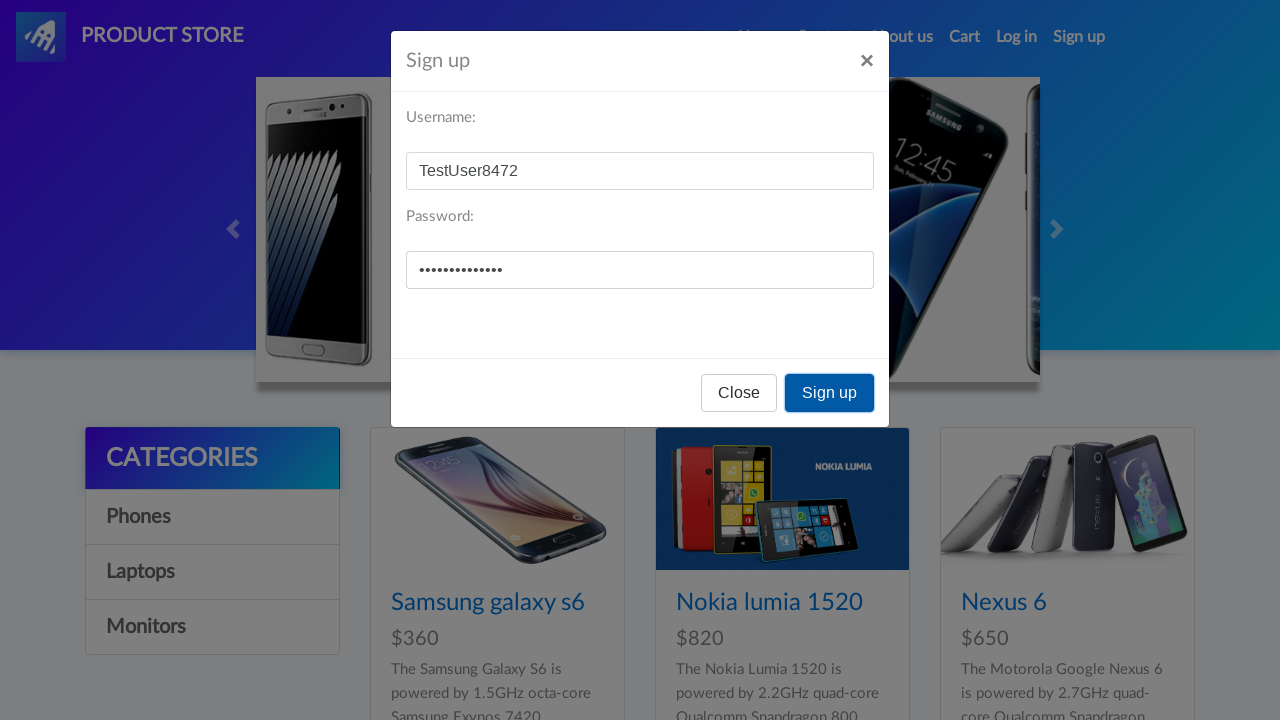

Waited for alert confirmation
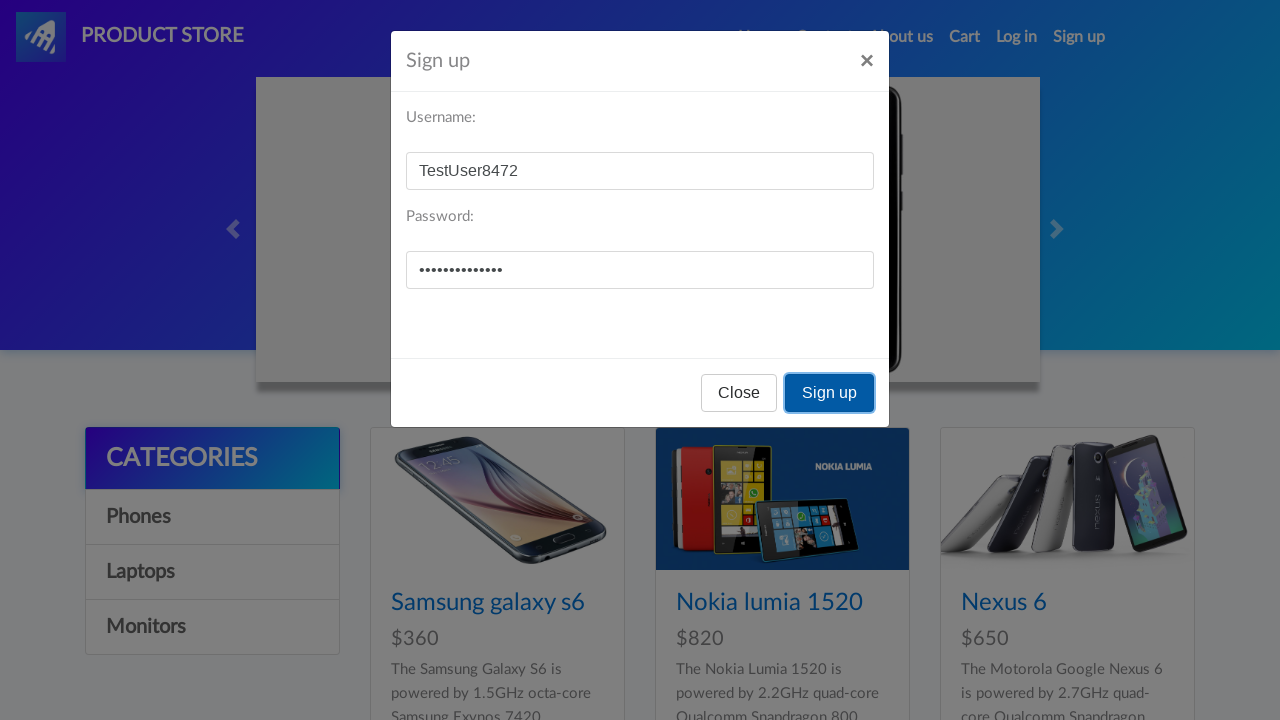

Located success confirmation message
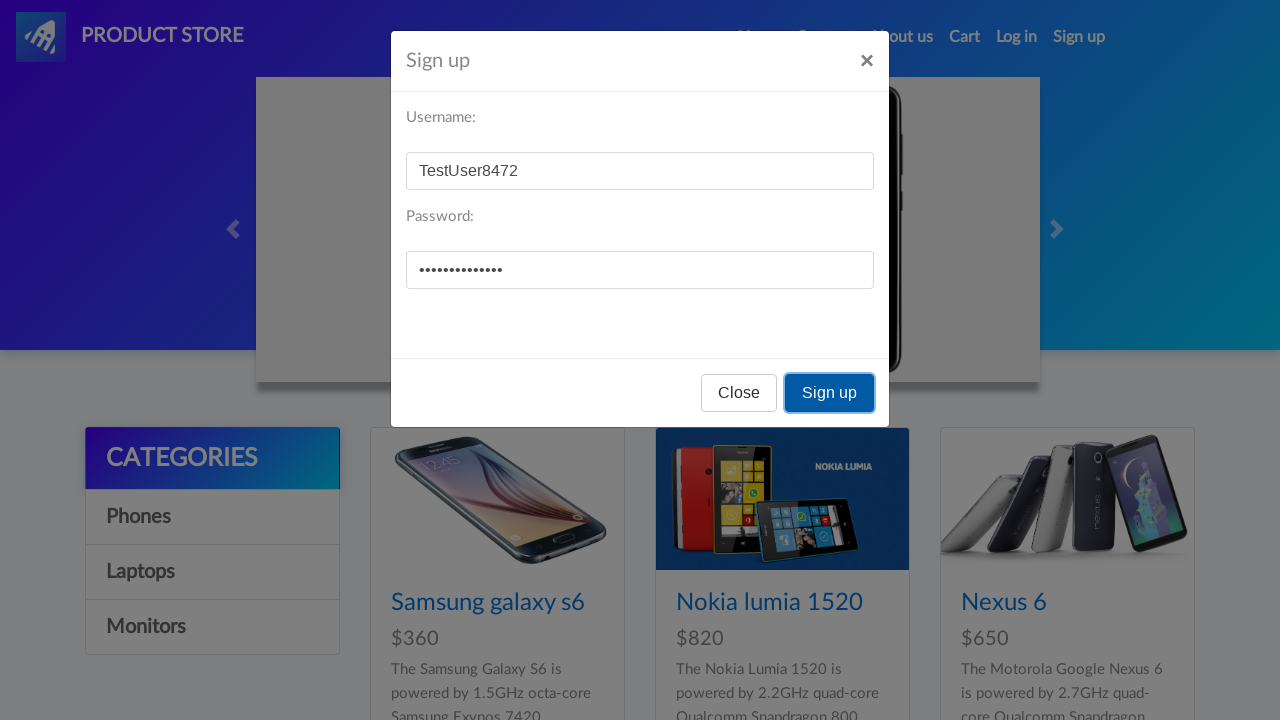

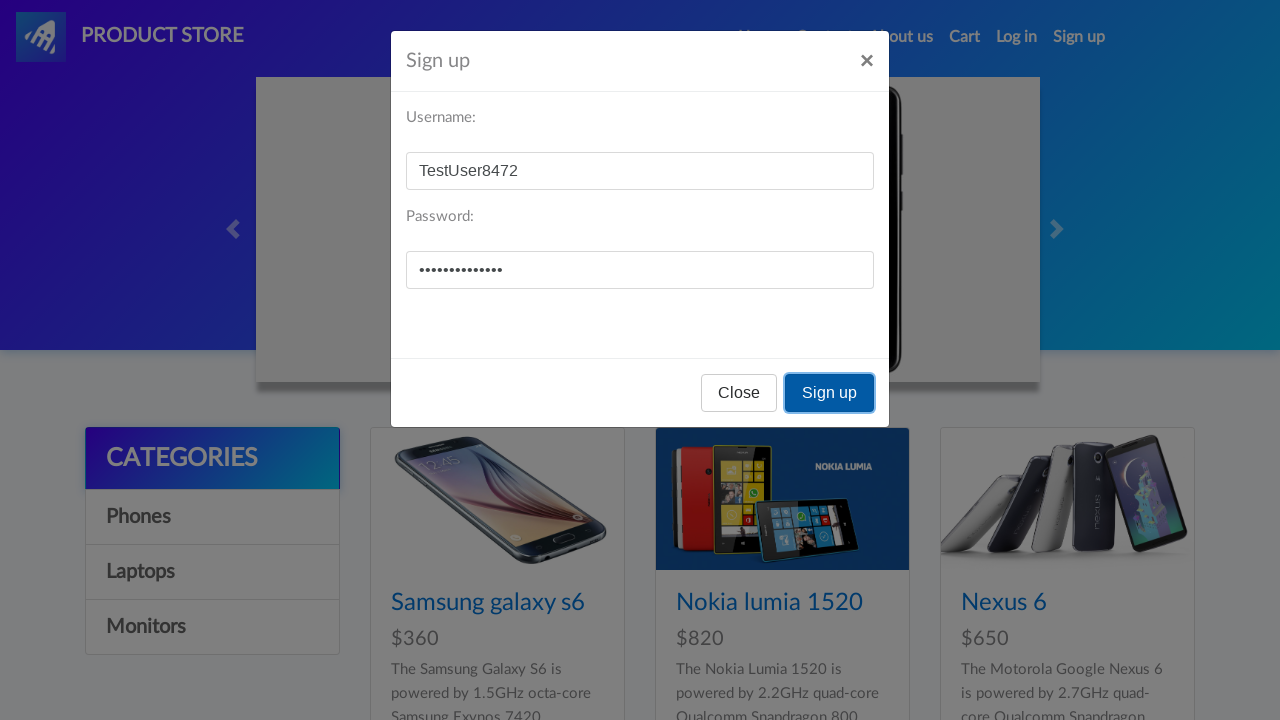